Tests simple alert handling by clicking a button that triggers an alert and dismissing it

Starting URL: https://demoqa.com/alerts

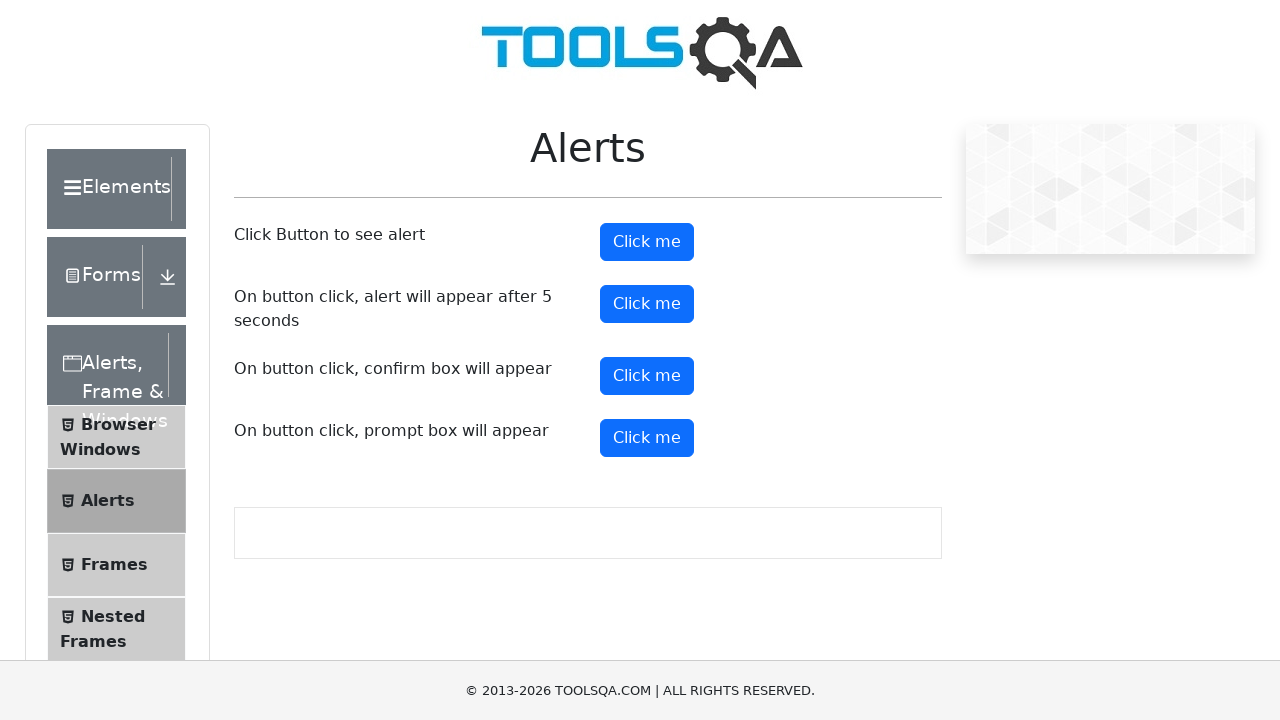

Set up dialog handler to dismiss alerts
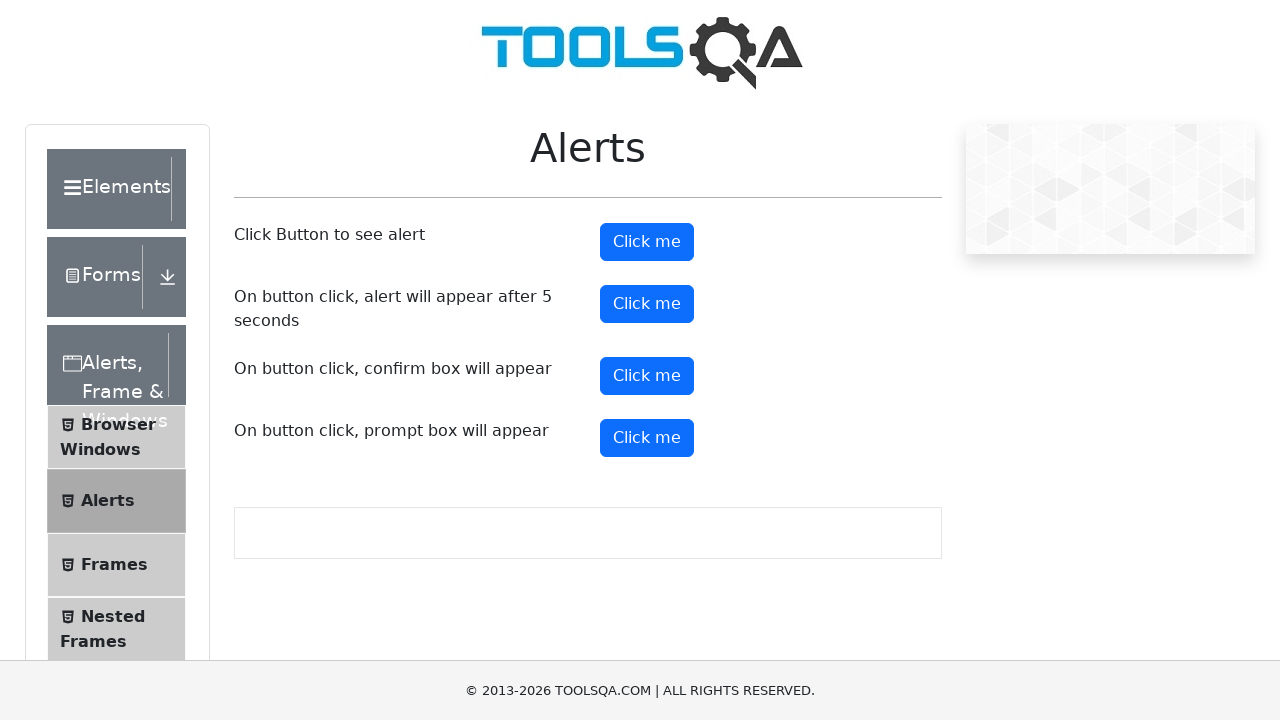

Clicked alert button to trigger simple alert at (647, 242) on #alertButton
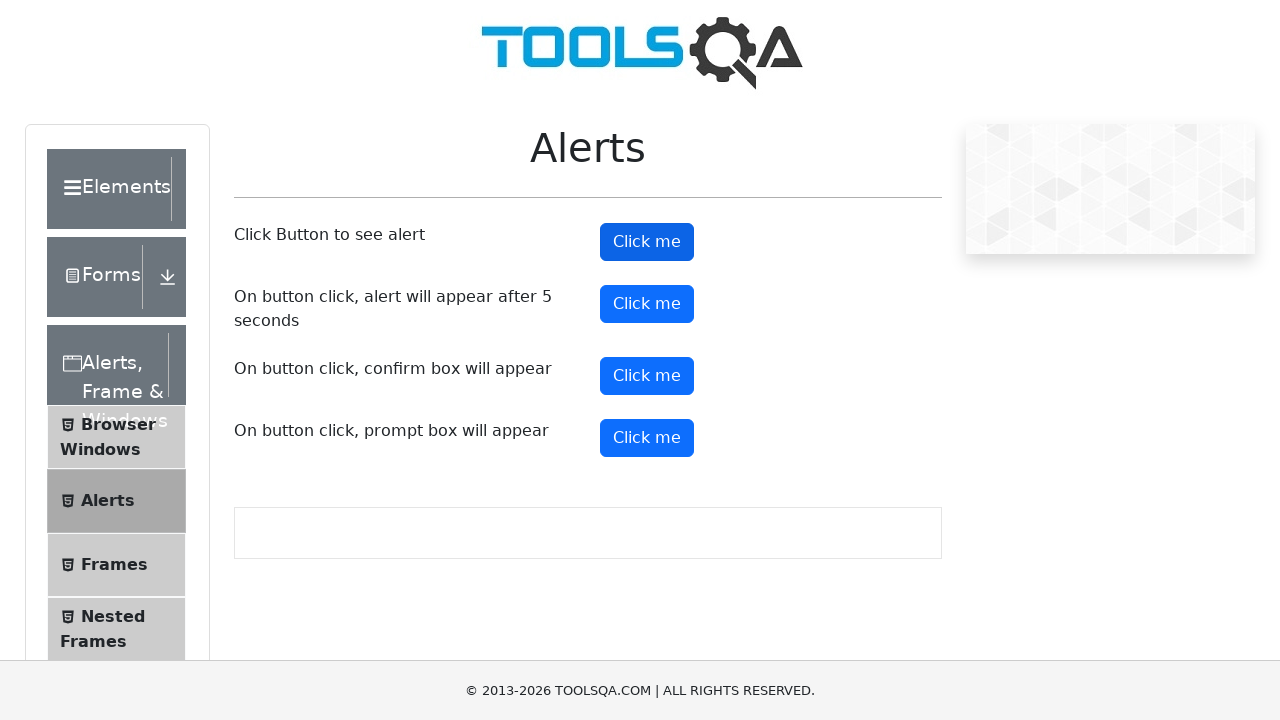

Alert button confirmed visible after dismissing alert
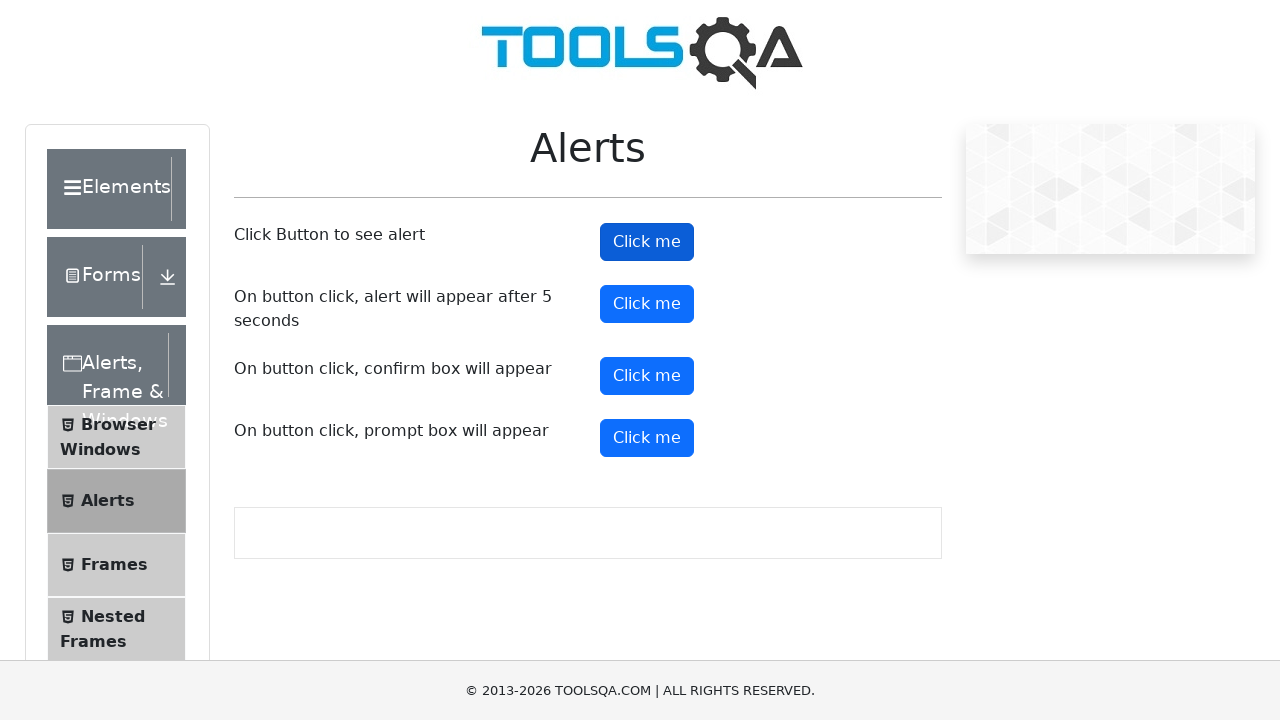

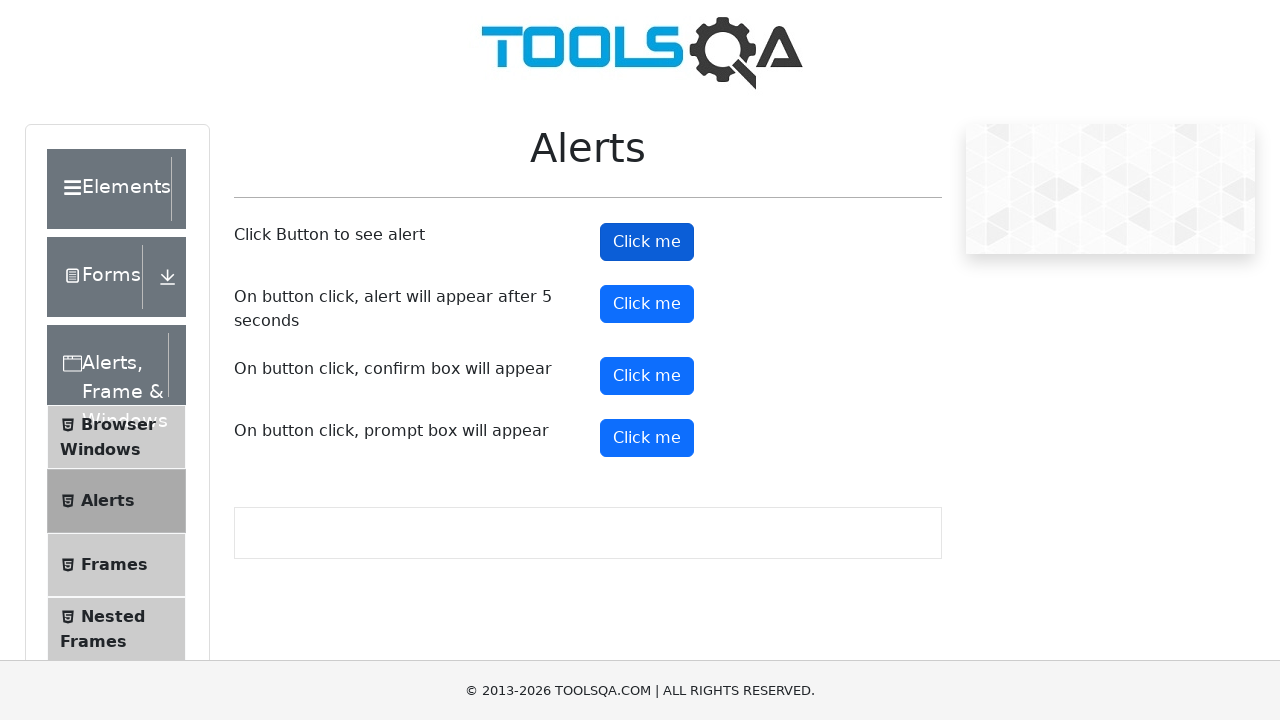